Tests an e-commerce checkout flow including adding a product to cart, applying a coupon code, validating price calculations with tax, and proceeding to checkout

Starting URL: http://practice.automationtesting.in/

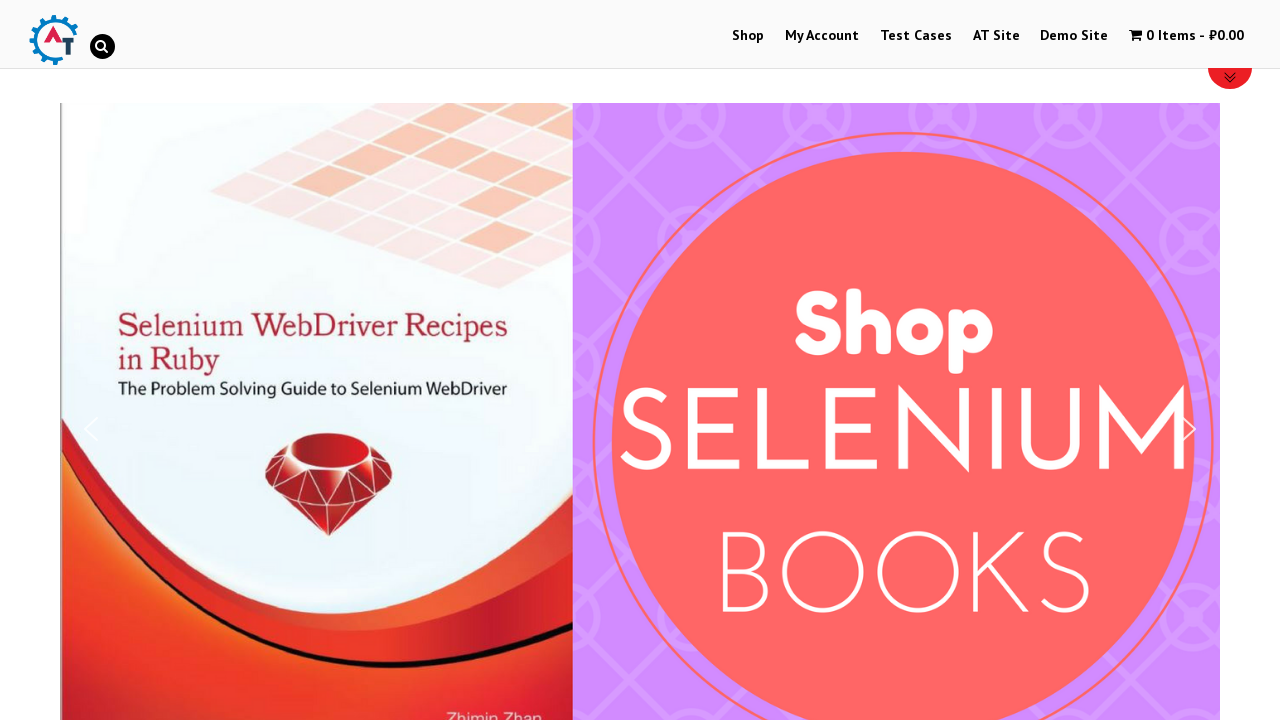

Clicked on first product in catalog at (241, 361) on (//a[@class='woocommerce-LoopProduct-link']/img)[1]
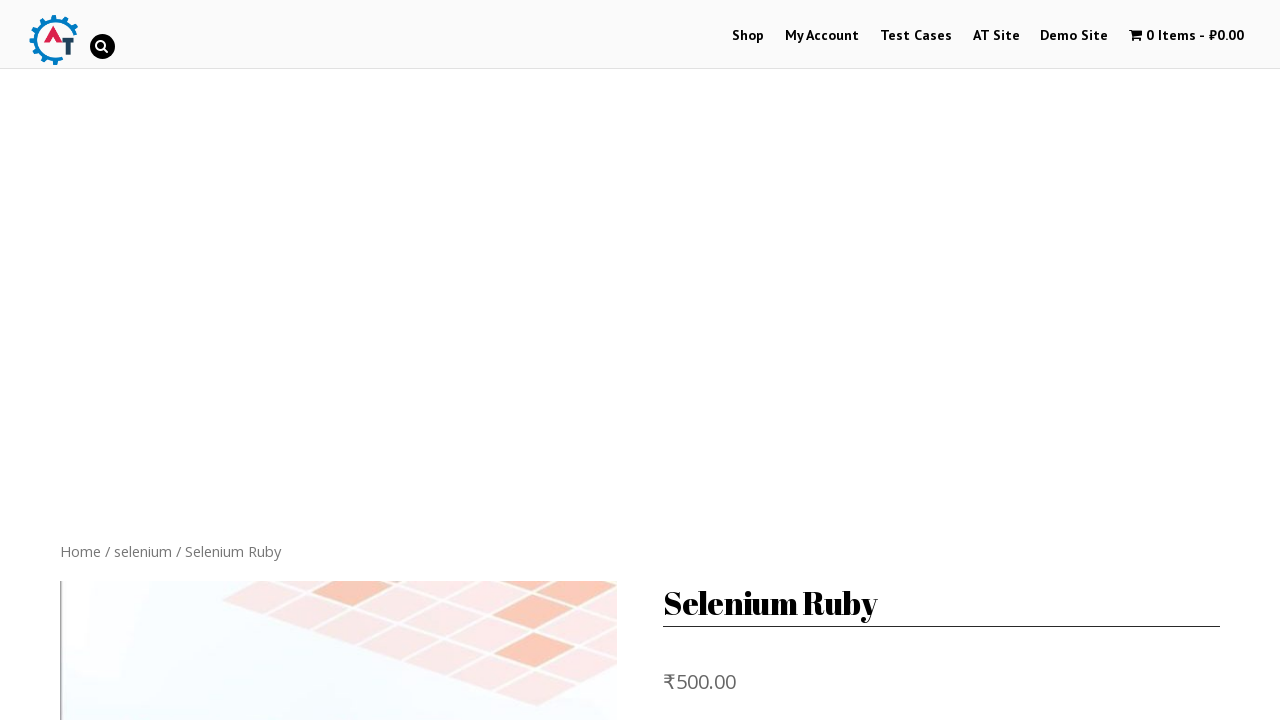

Clicked add to cart button at (812, 360) on xpath=//button[@type='submit']
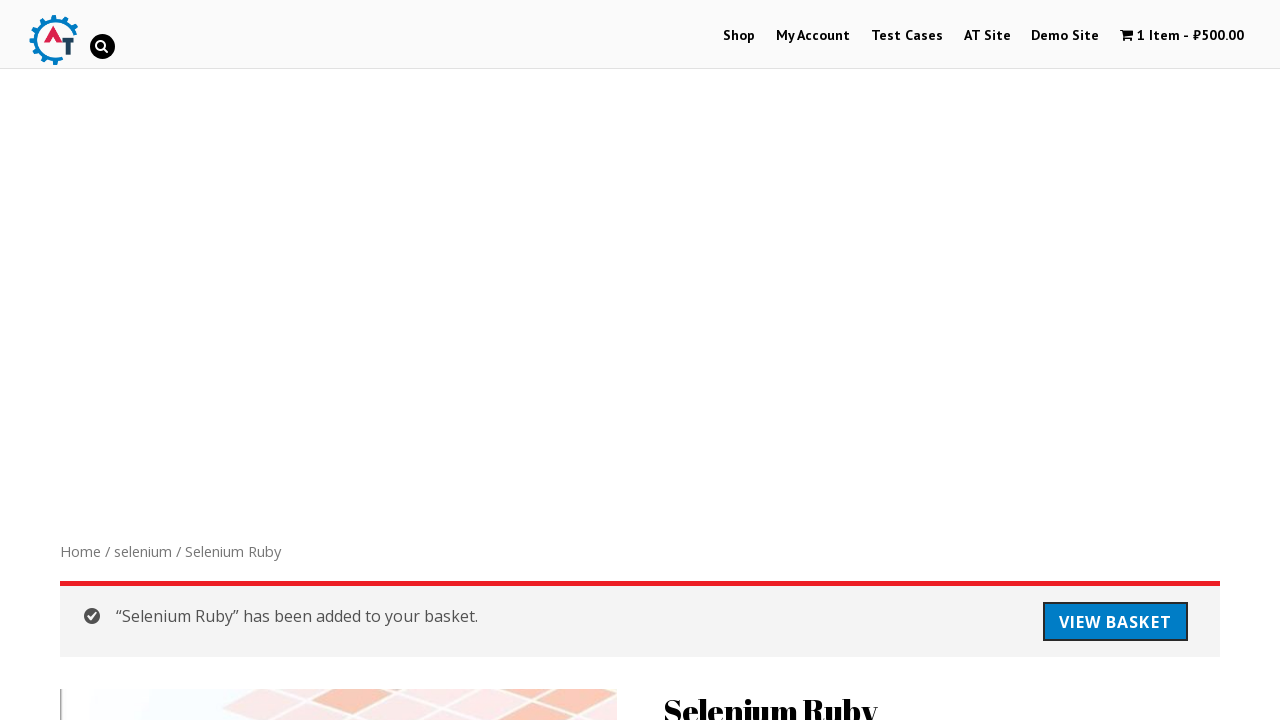

Navigated to shopping cart at (1182, 36) on #wpmenucartli
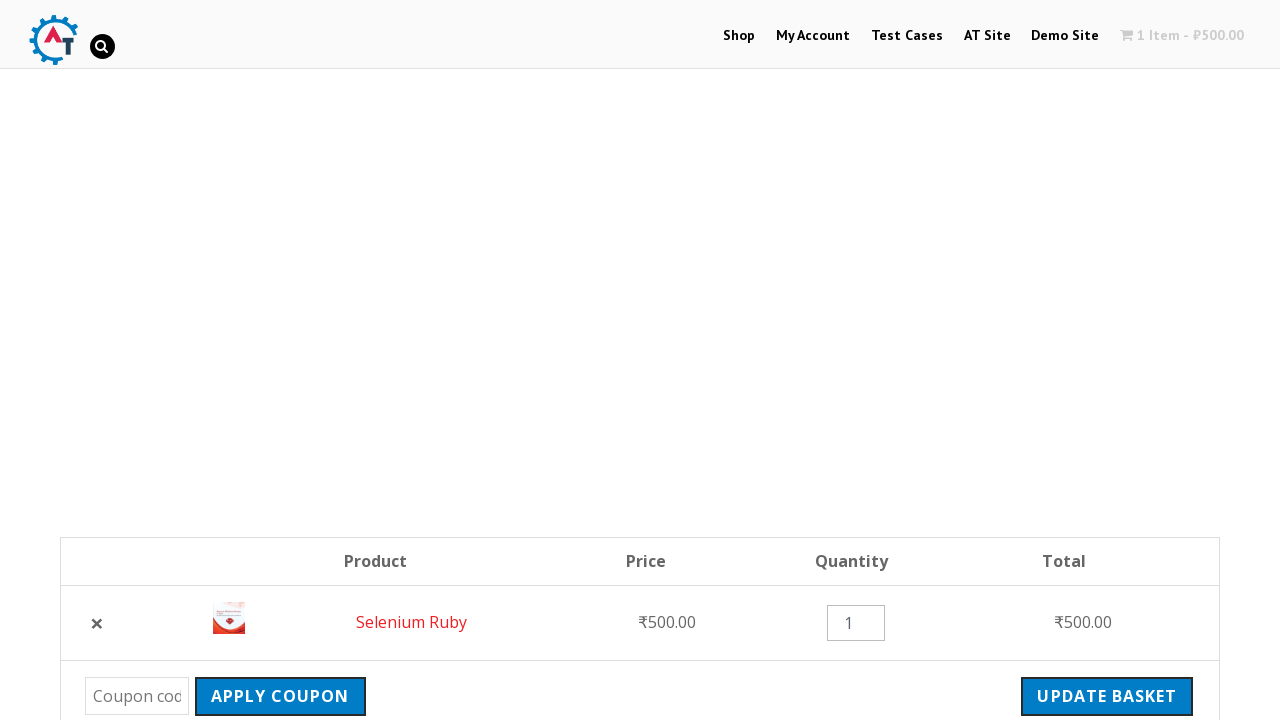

Retrieved subtotal price from cart
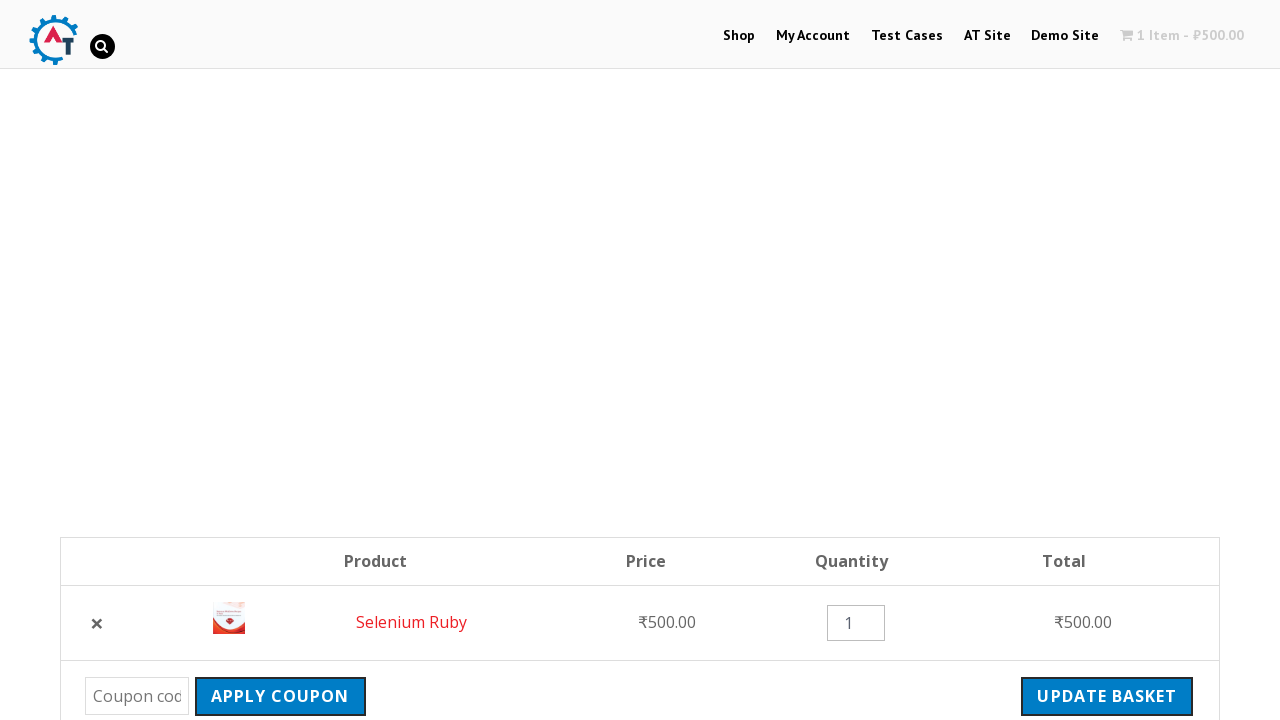

Retrieved tax amount from cart
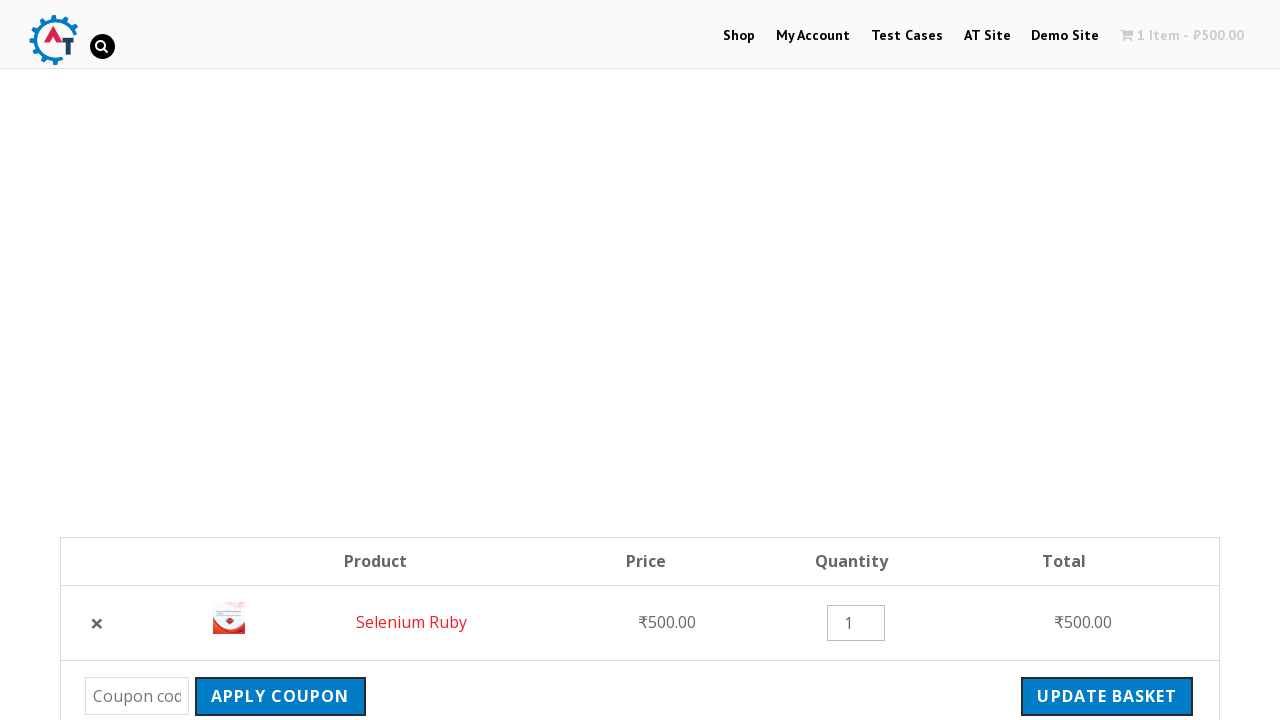

Retrieved total price from cart
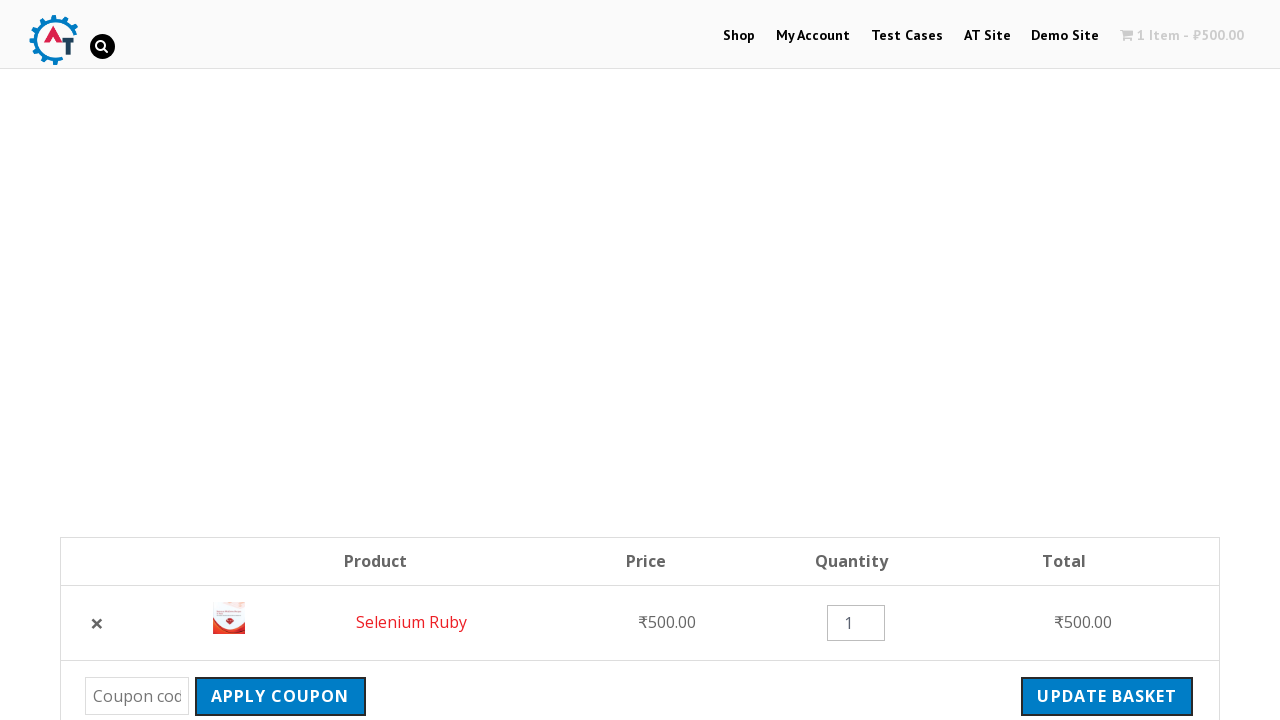

Verified price calculation: subtotal + tax equals total
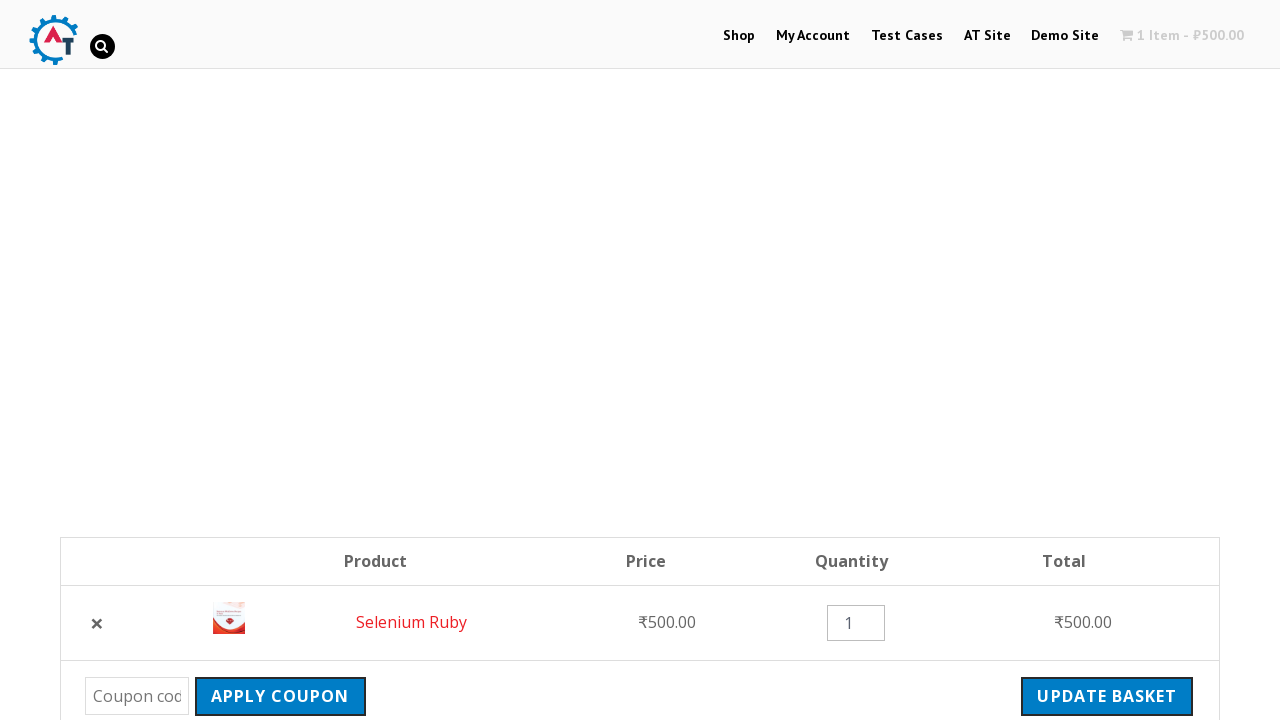

Filled coupon code field with 'krishnasakinala' on //input[@id='coupon_code']
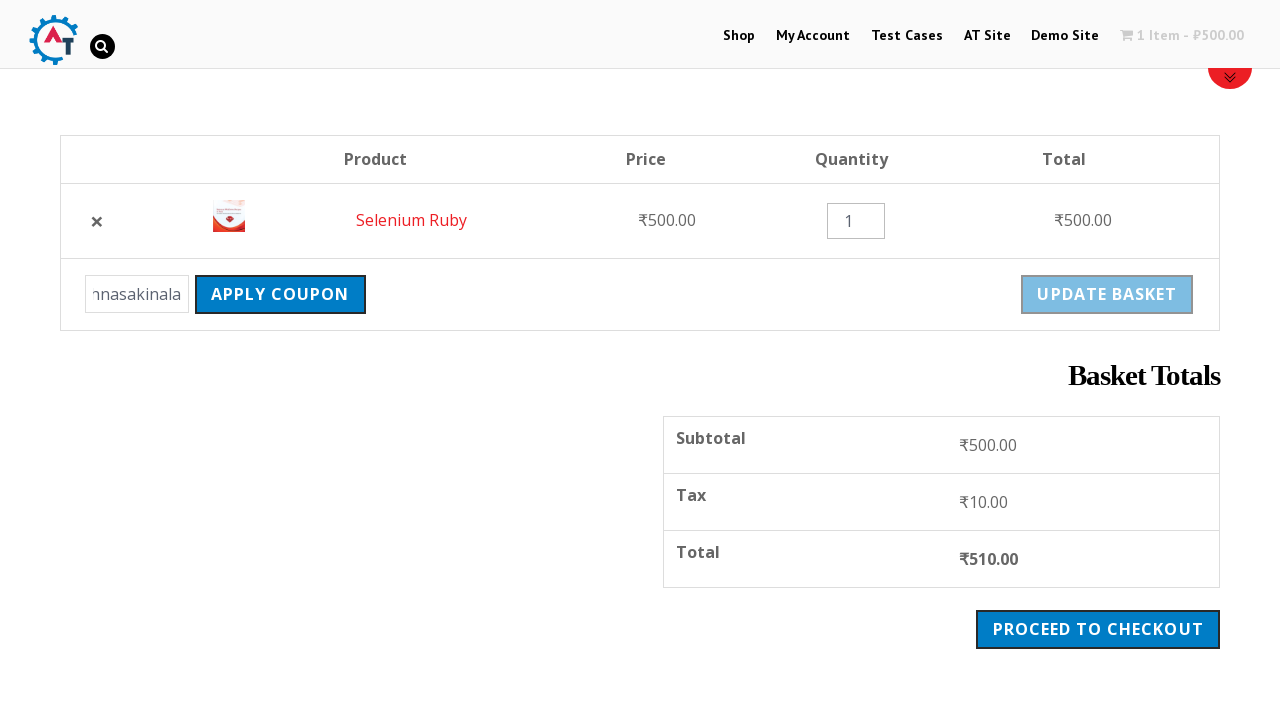

Clicked apply coupon button at (280, 294) on xpath=//input[@name='apply_coupon']
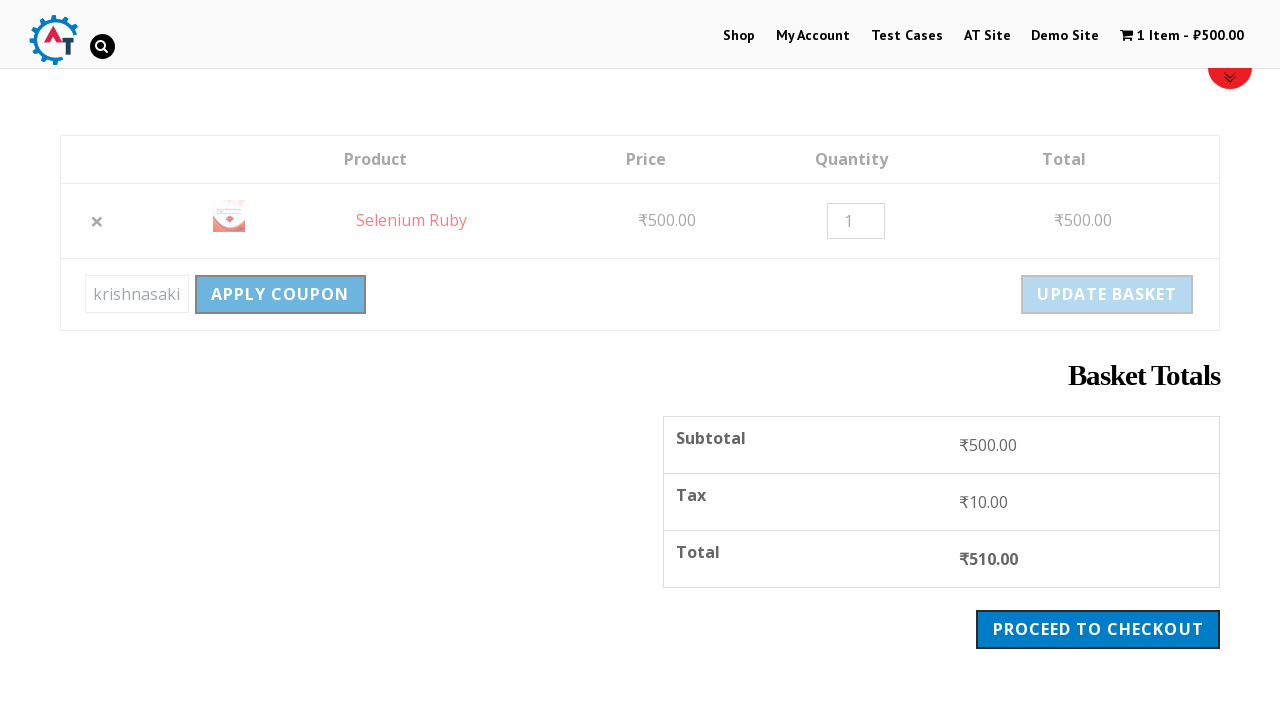

Waited 2 seconds for coupon processing
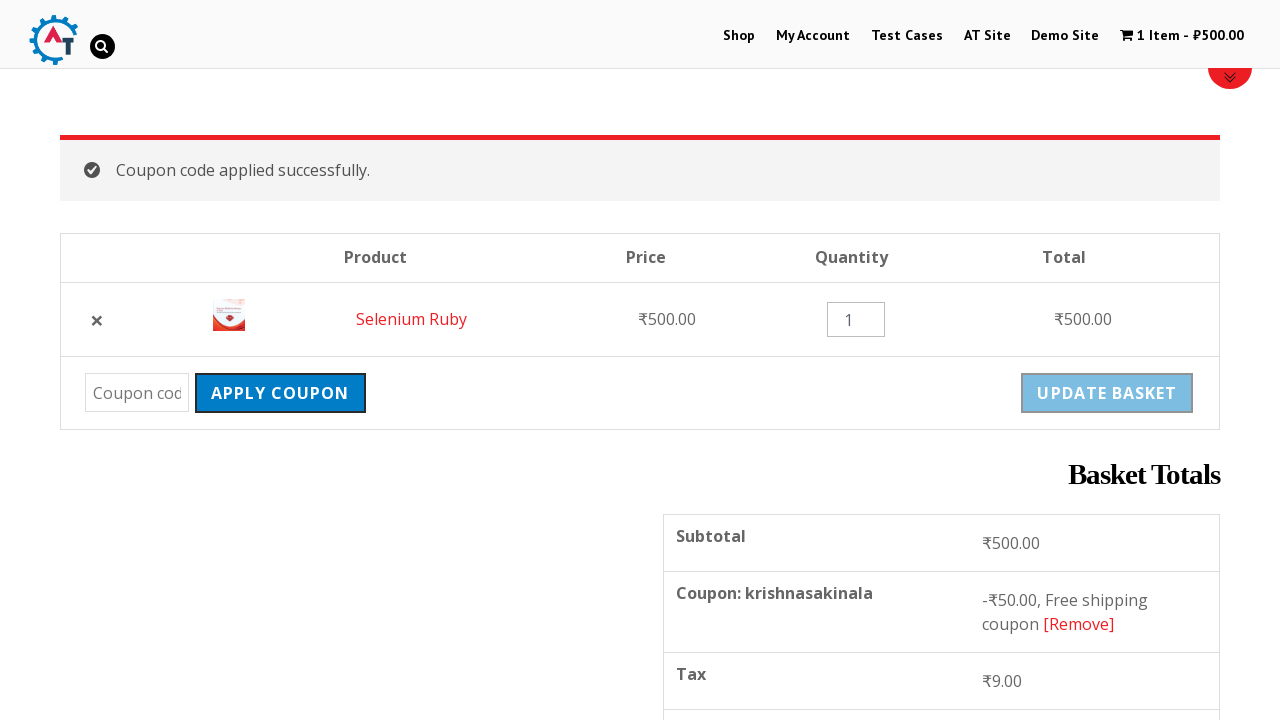

Order total is >= 450, coupon is eligible
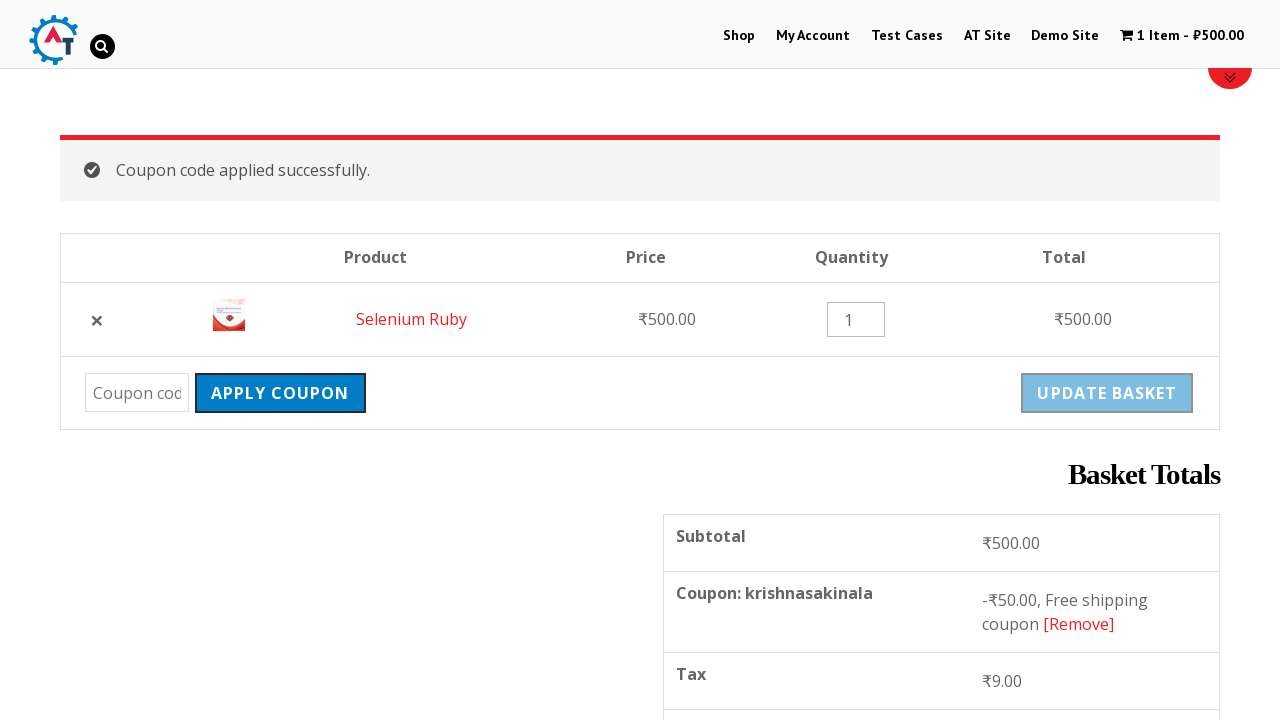

Coupon success message is visible
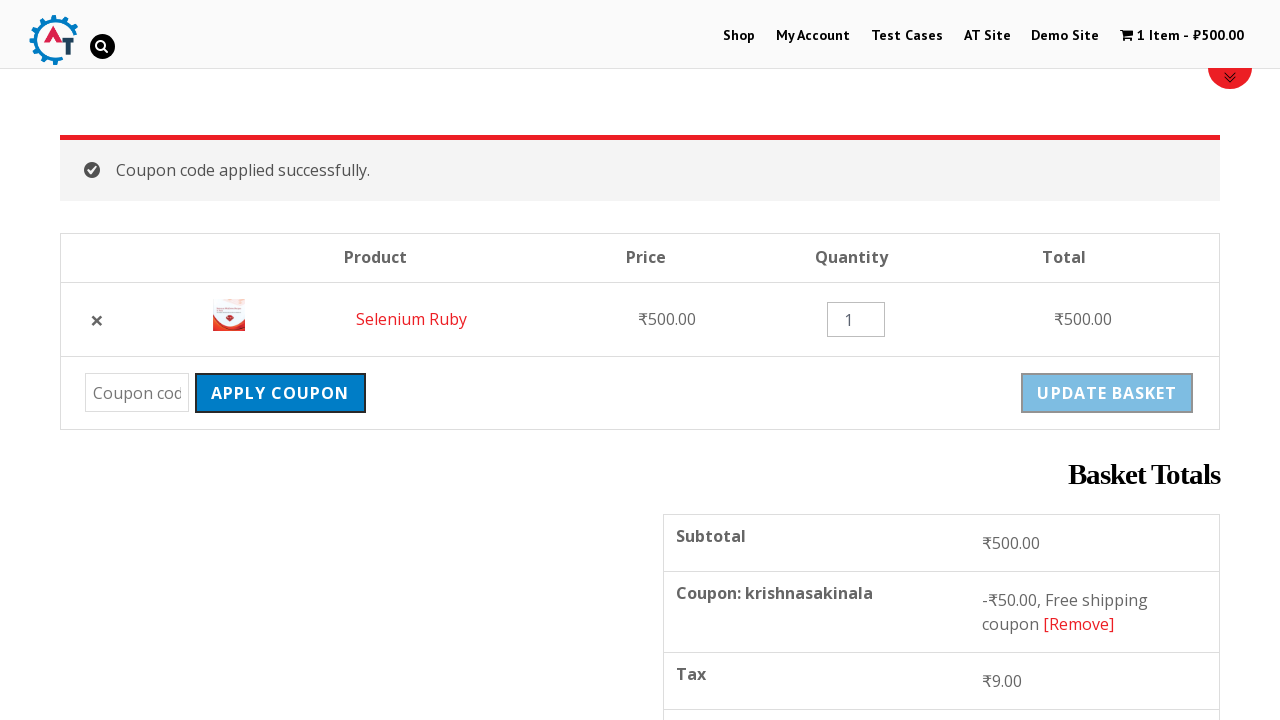

Retrieved coupon discount amount
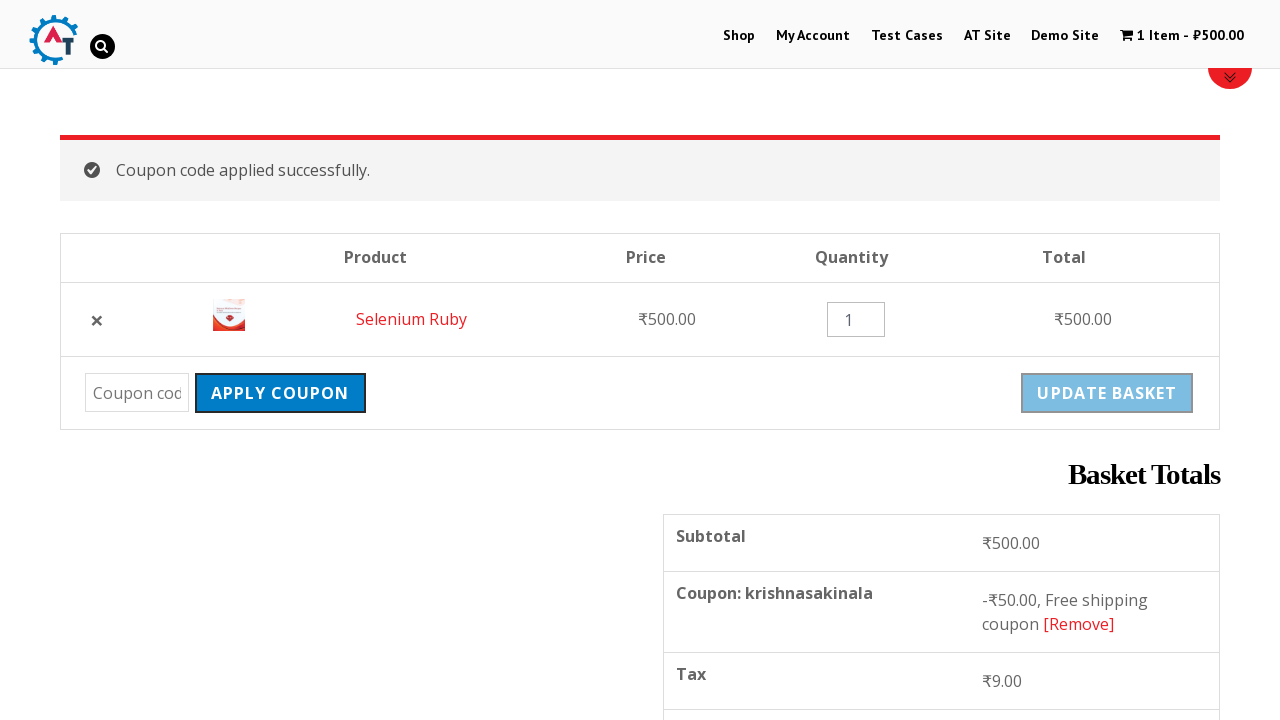

Clicked checkout button to proceed to checkout page at (1098, 361) on xpath=//a[contains(text(),'Checkout')]
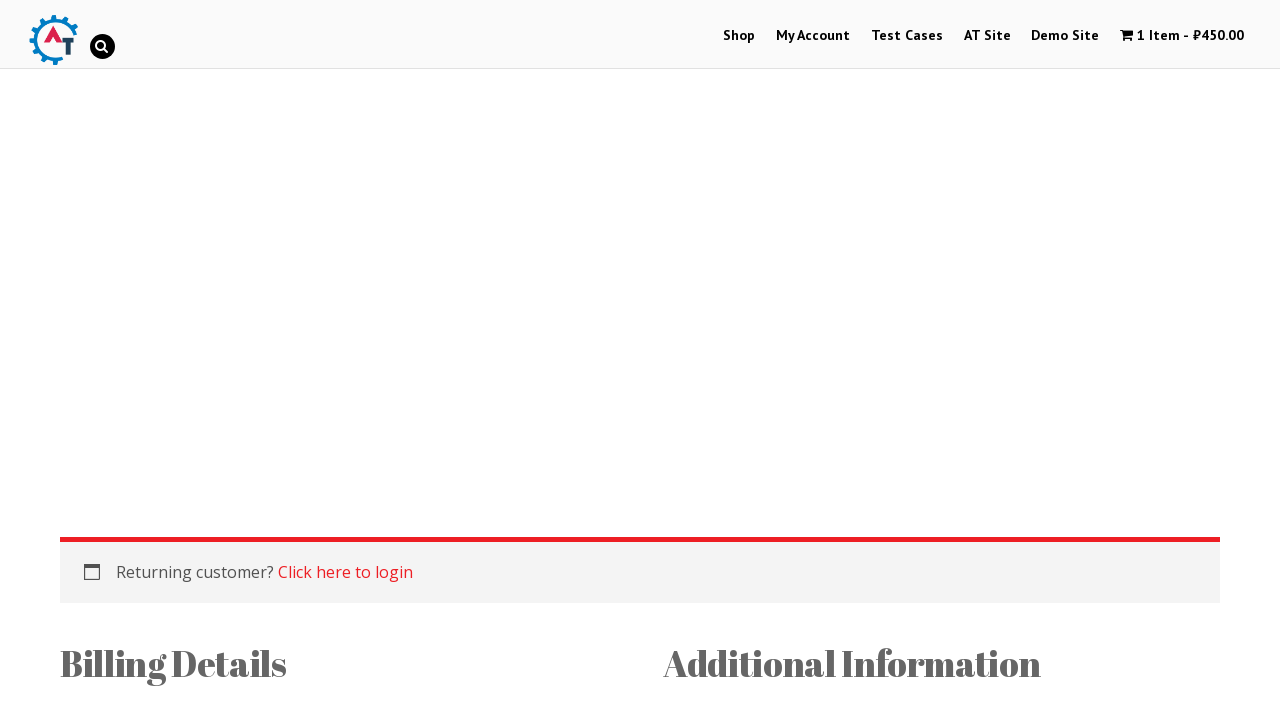

Verified checkout page loaded with Billing Details section
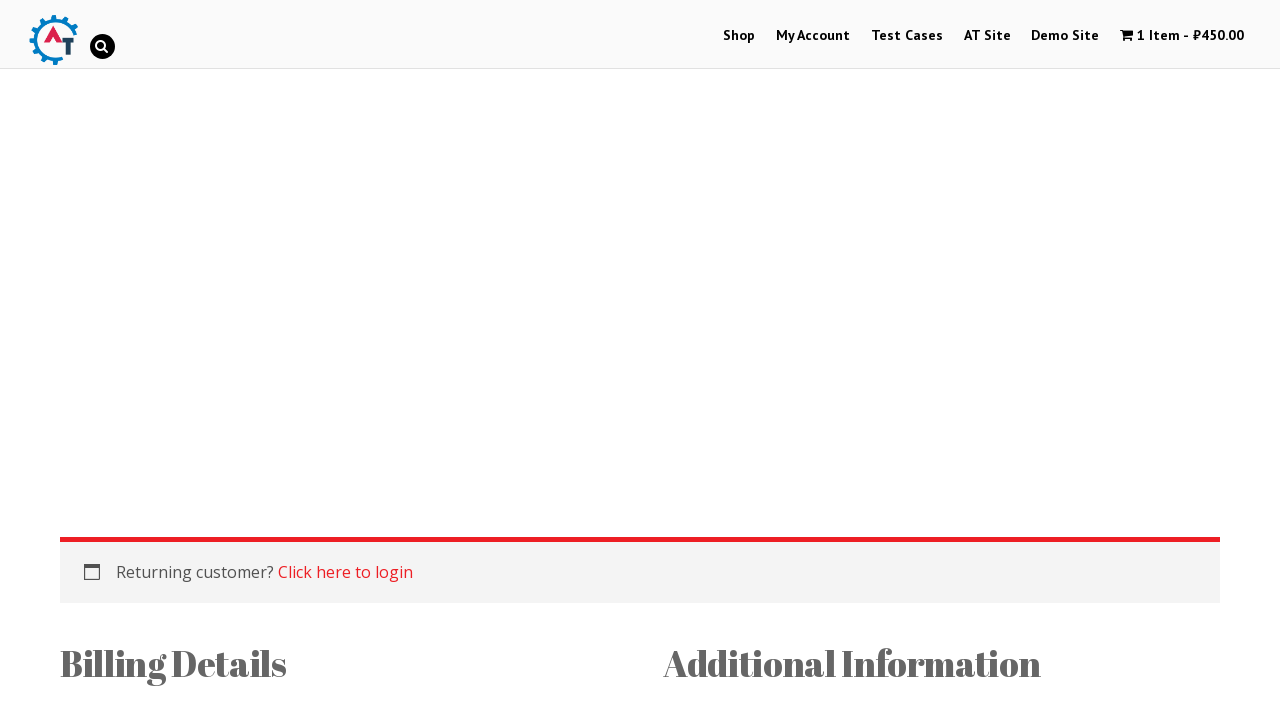

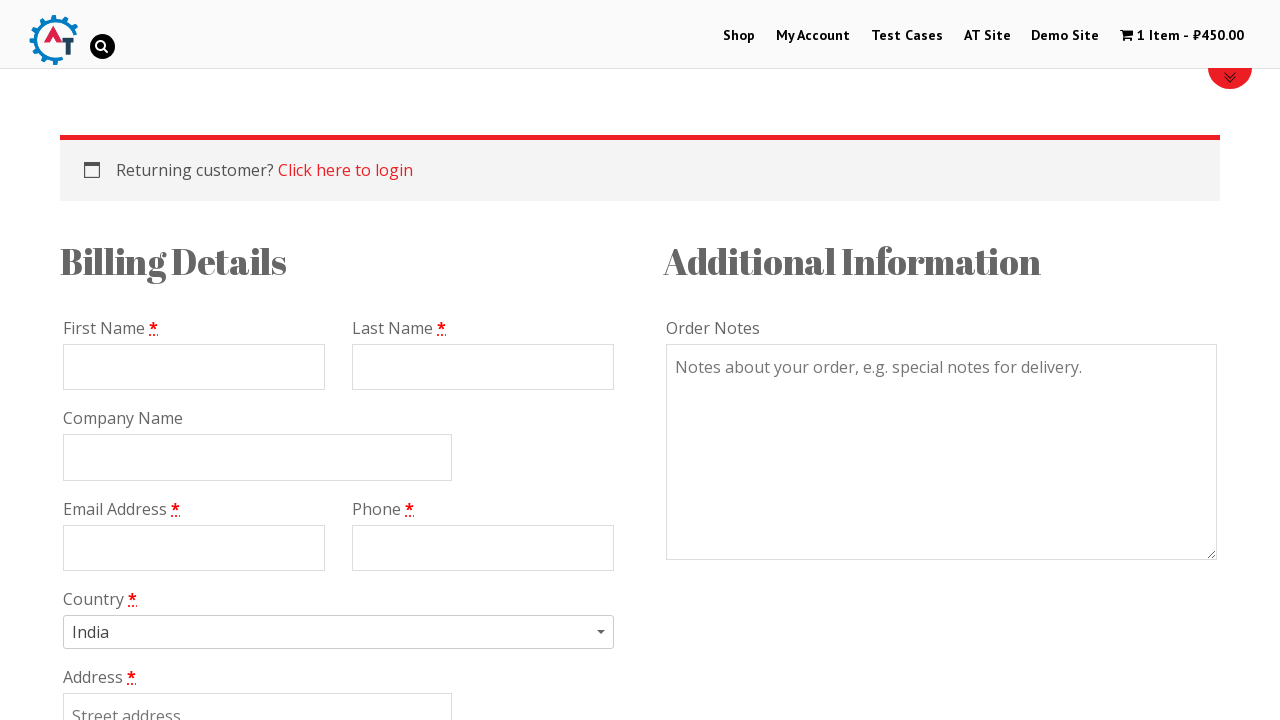